Tests dropdown selection and checkbox interactions on a practice automation page, including selecting from a dropdown menu and verifying checkbox states

Starting URL: https://rahulshettyacademy.com/AutomationPractice/

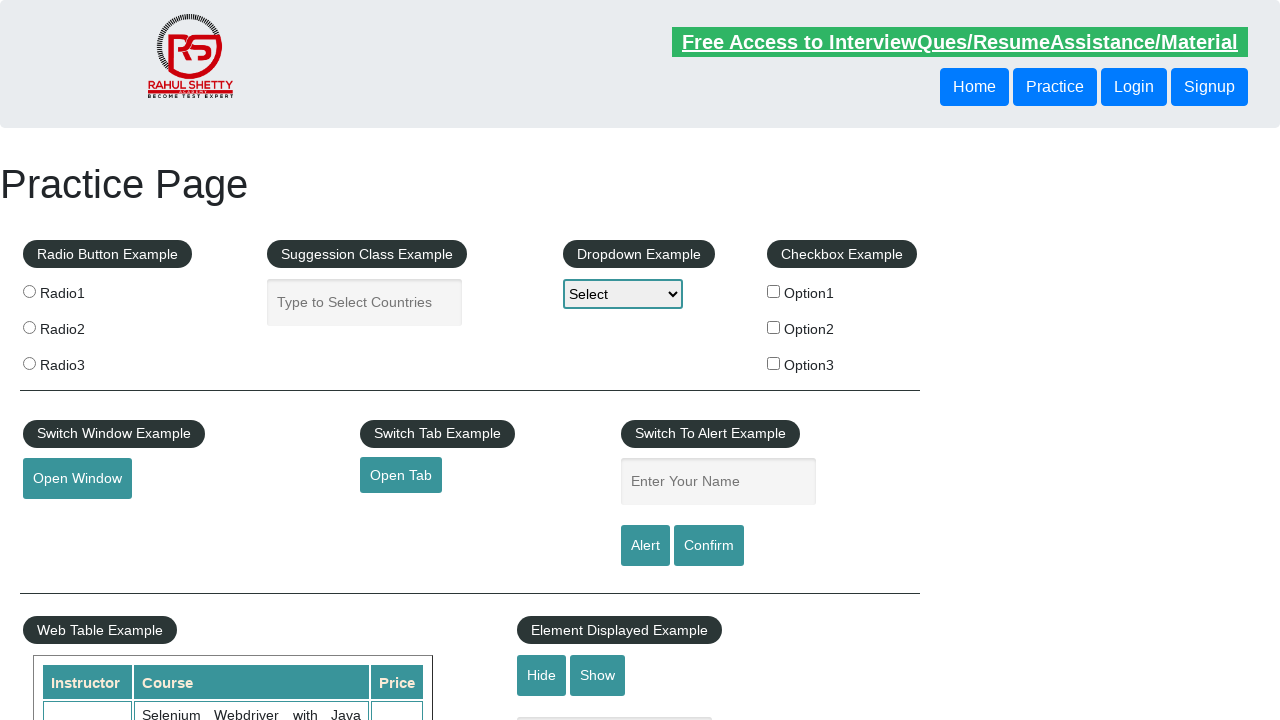

Selected 'Option1' from dropdown menu on #dropdown-class-example
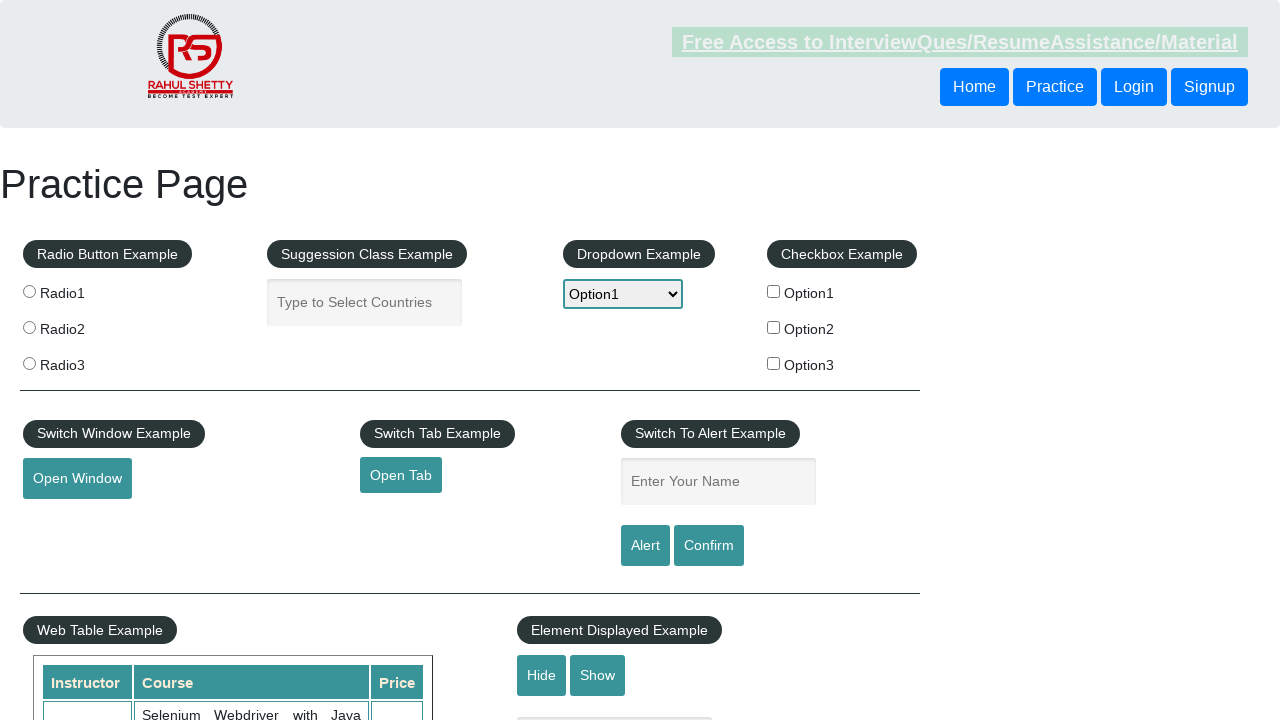

Clicked checkbox with value 'option2' at (774, 327) on input[value="option2"]
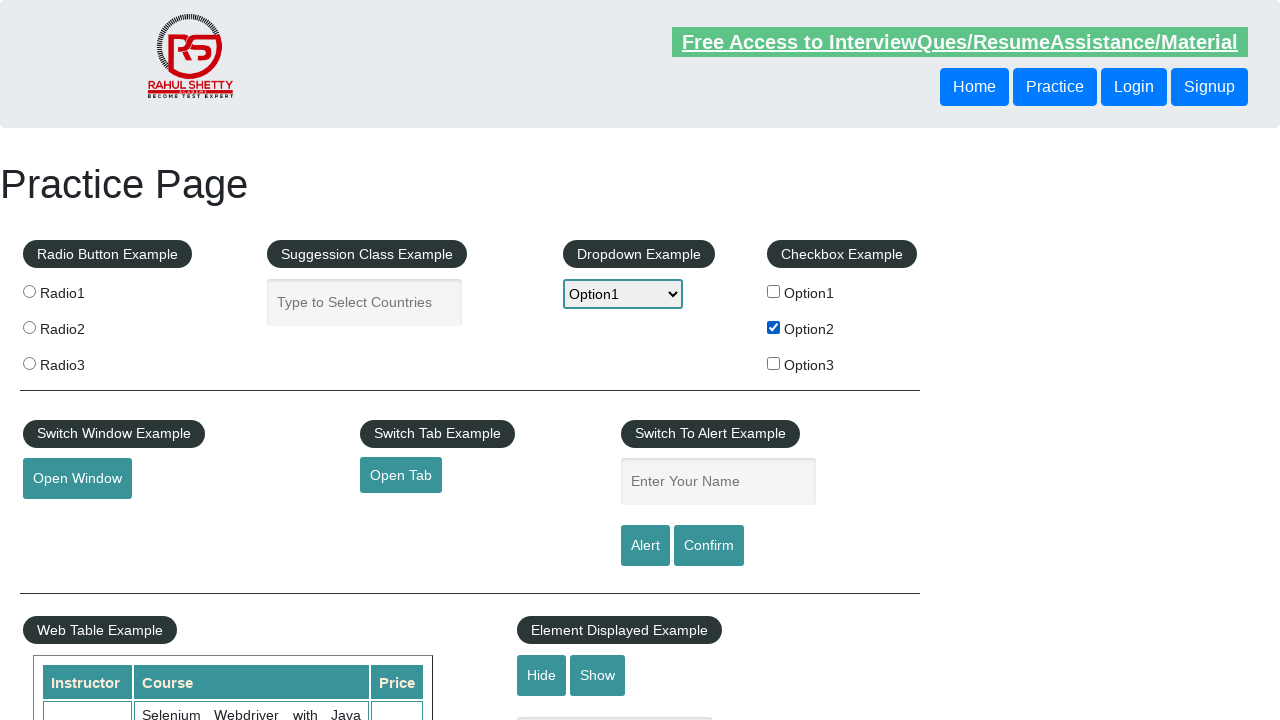

Located and clicked 'option2' checkbox from all checkboxes on the page at (774, 327) on input[type="checkbox"] >> nth=1
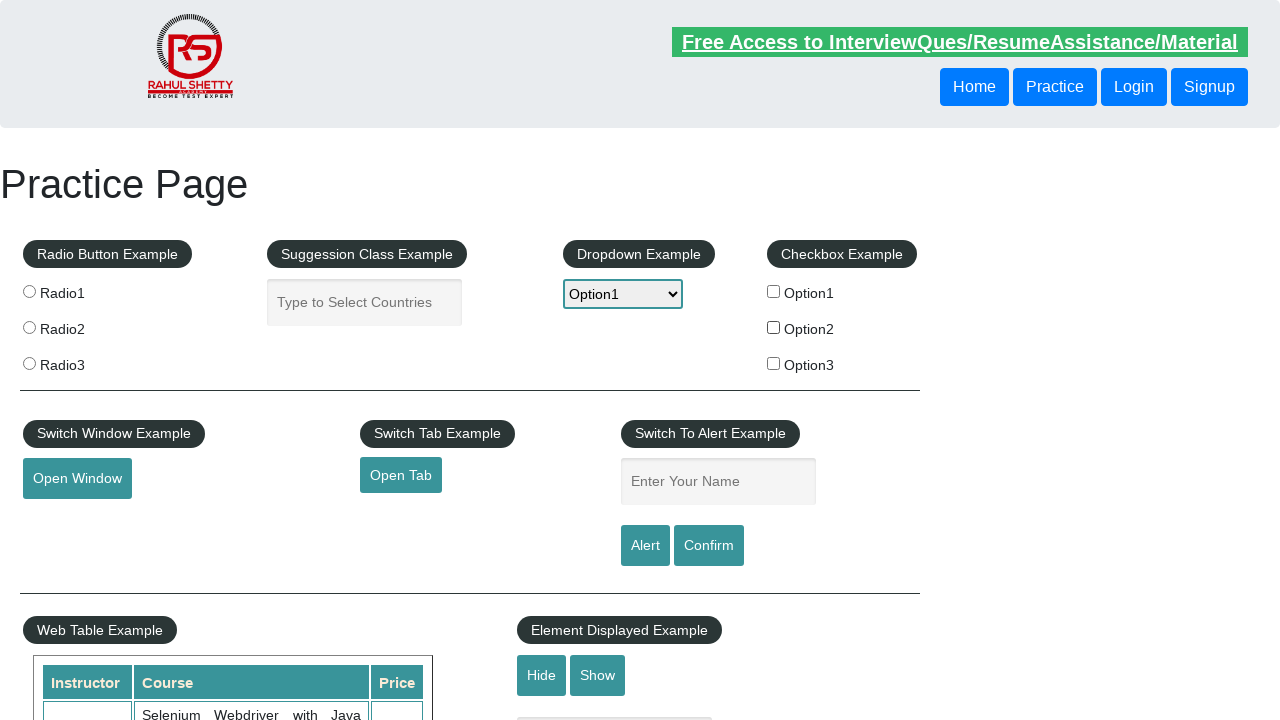

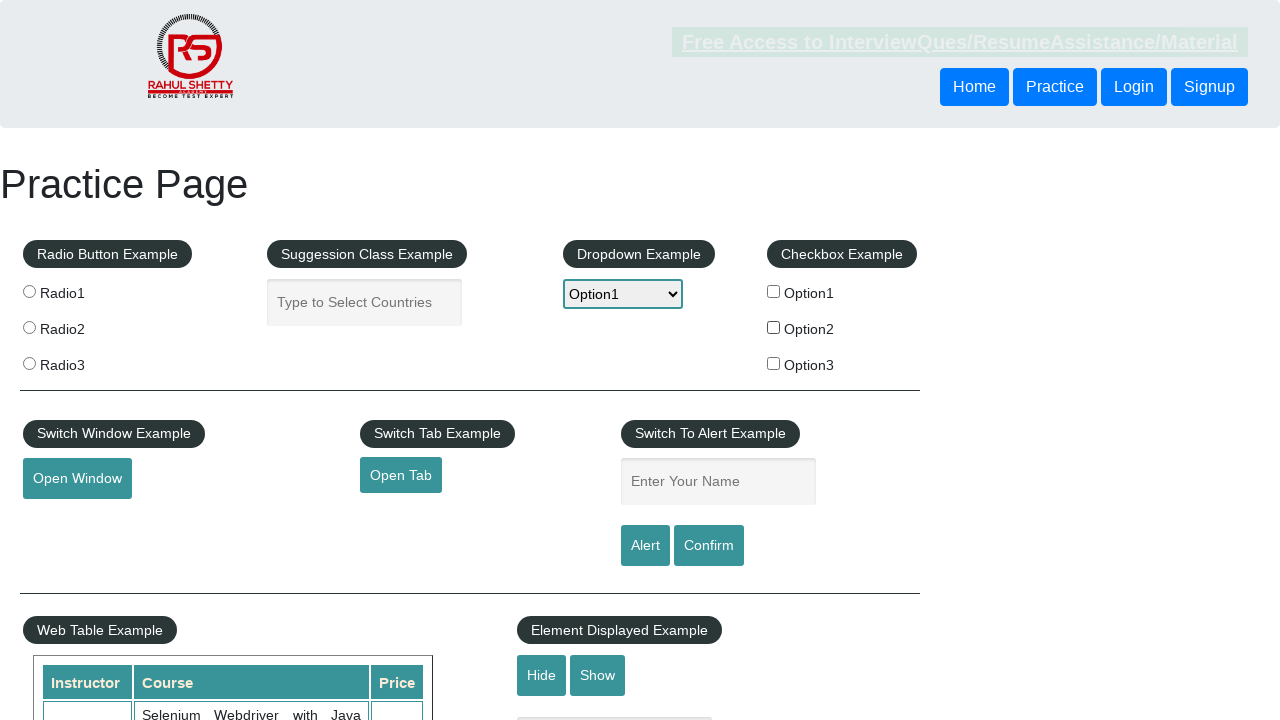